Tests browser navigation functionality by clicking a link, then using browser back/forward/refresh actions to navigate through the history

Starting URL: https://www.freecrm.com/index.html

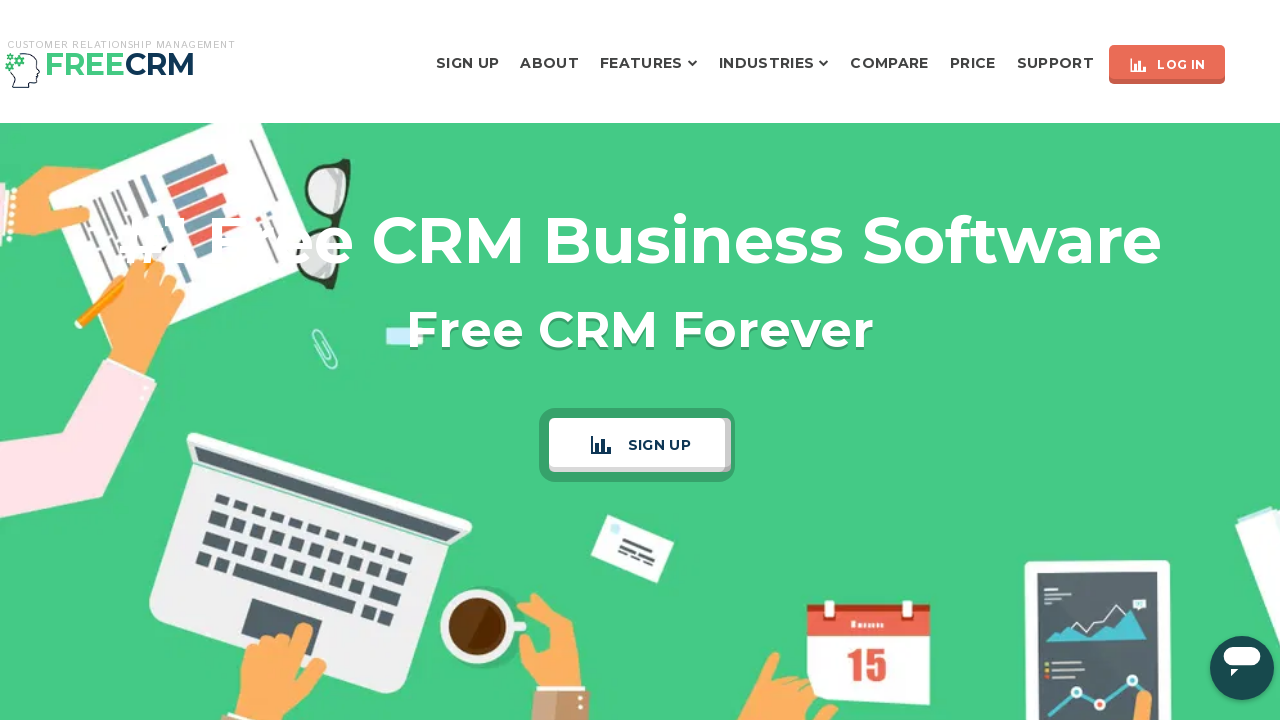

Clicked on Features link at (641, 63) on xpath=//li/a[contains(text(),'Features')]
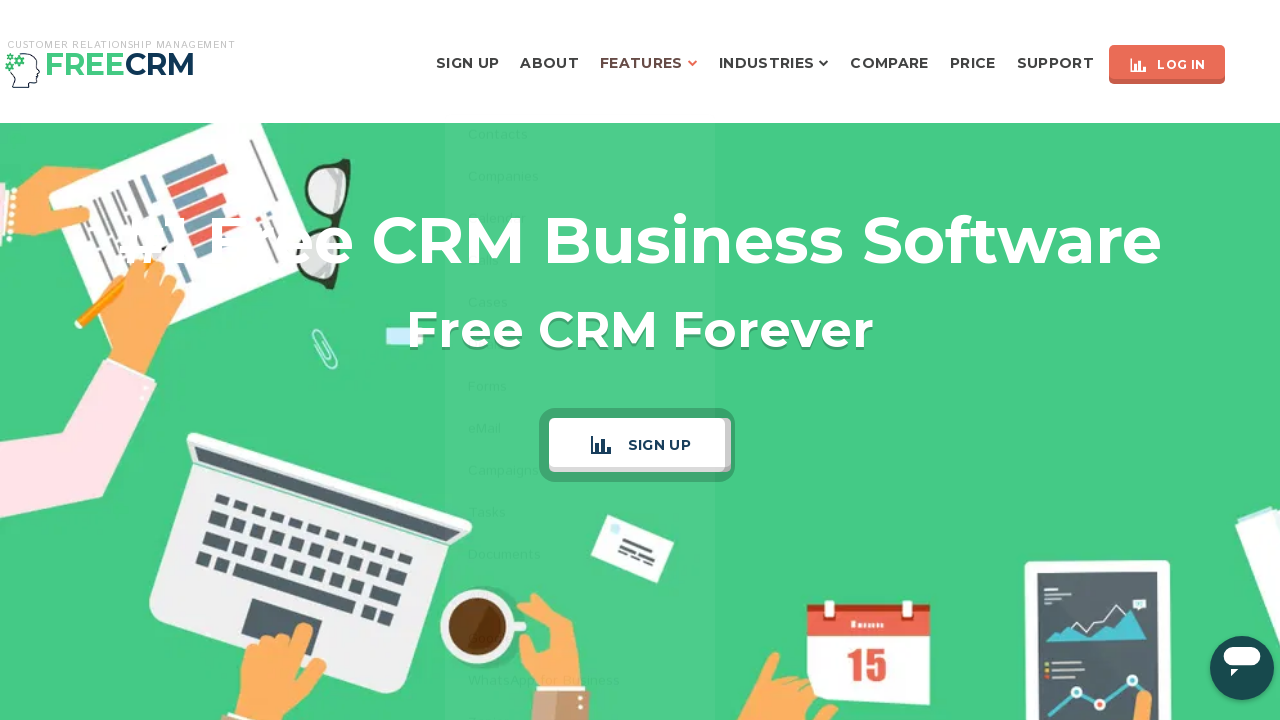

Waited for Features page to load
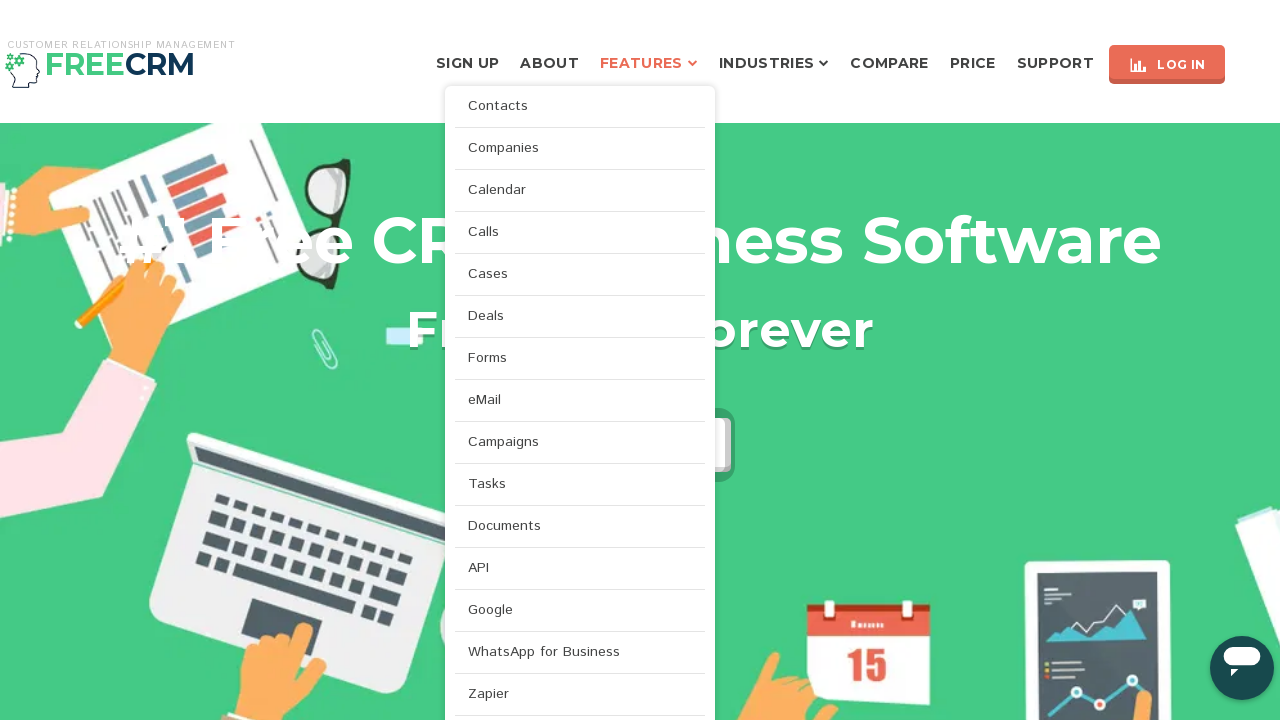

Navigated back to home page using browser back button
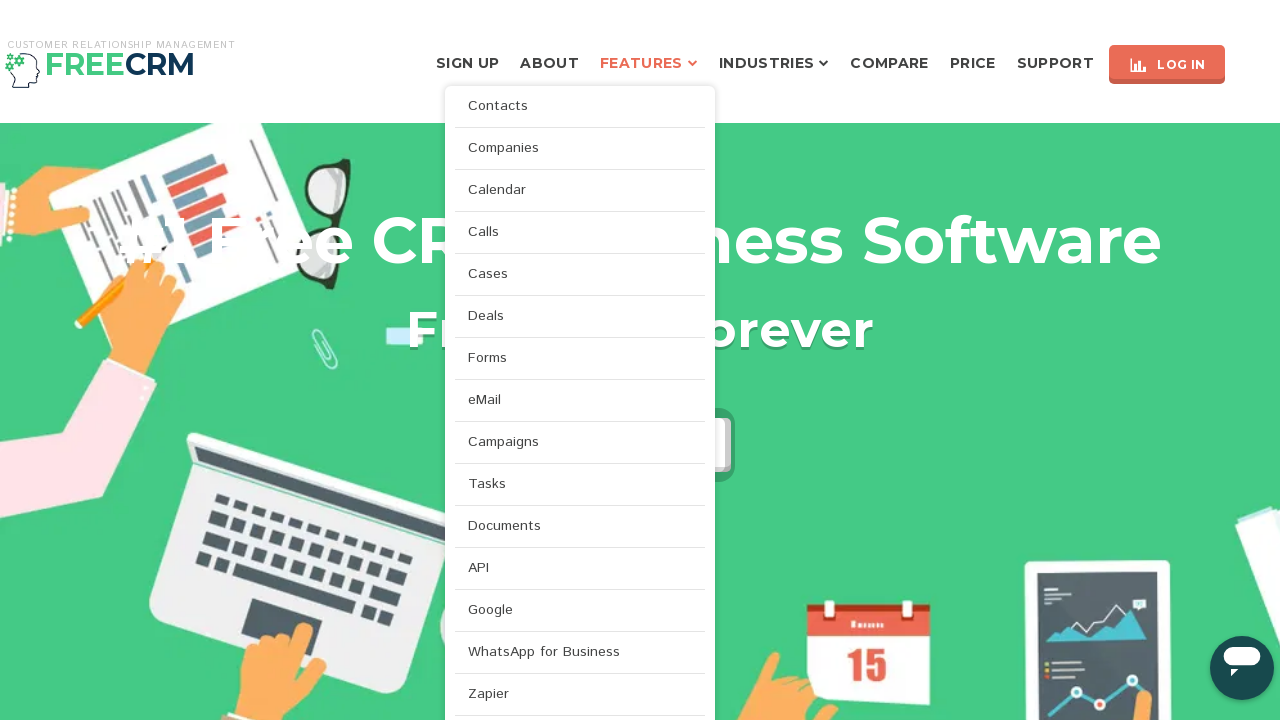

Waited for home page to load
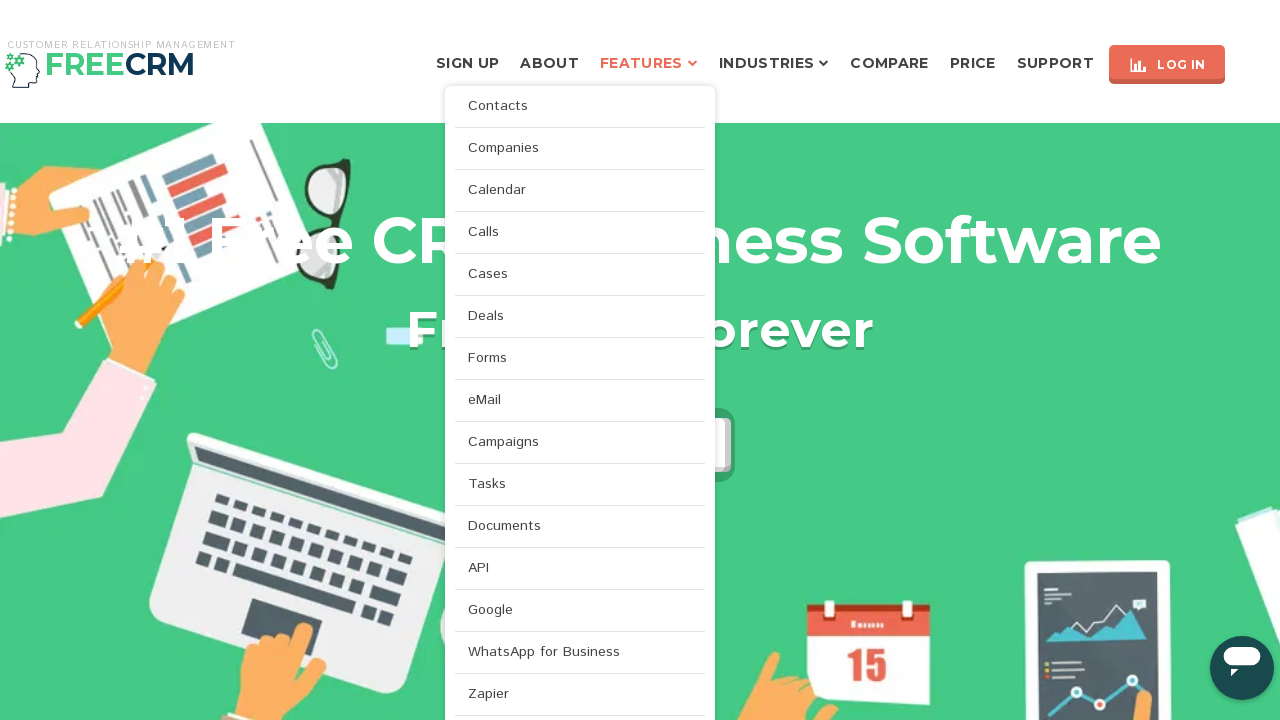

Navigated forward to Features page using browser forward button
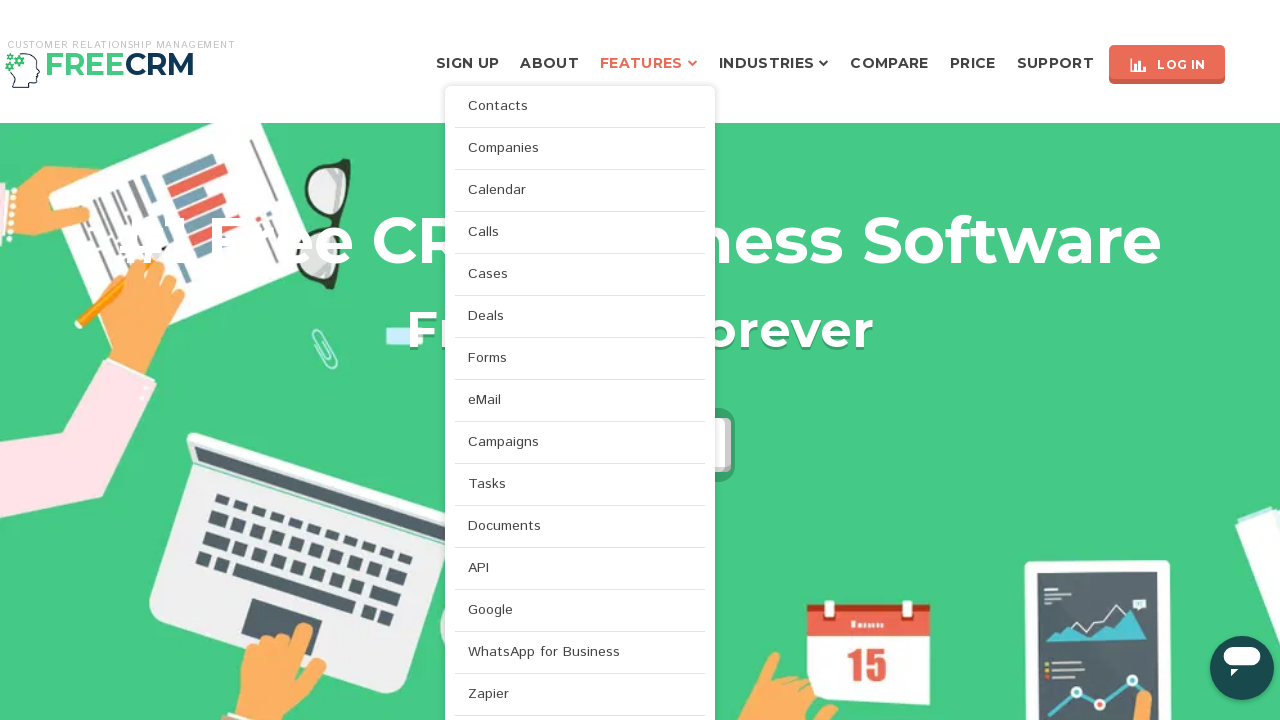

Waited for Features page to load after forward navigation
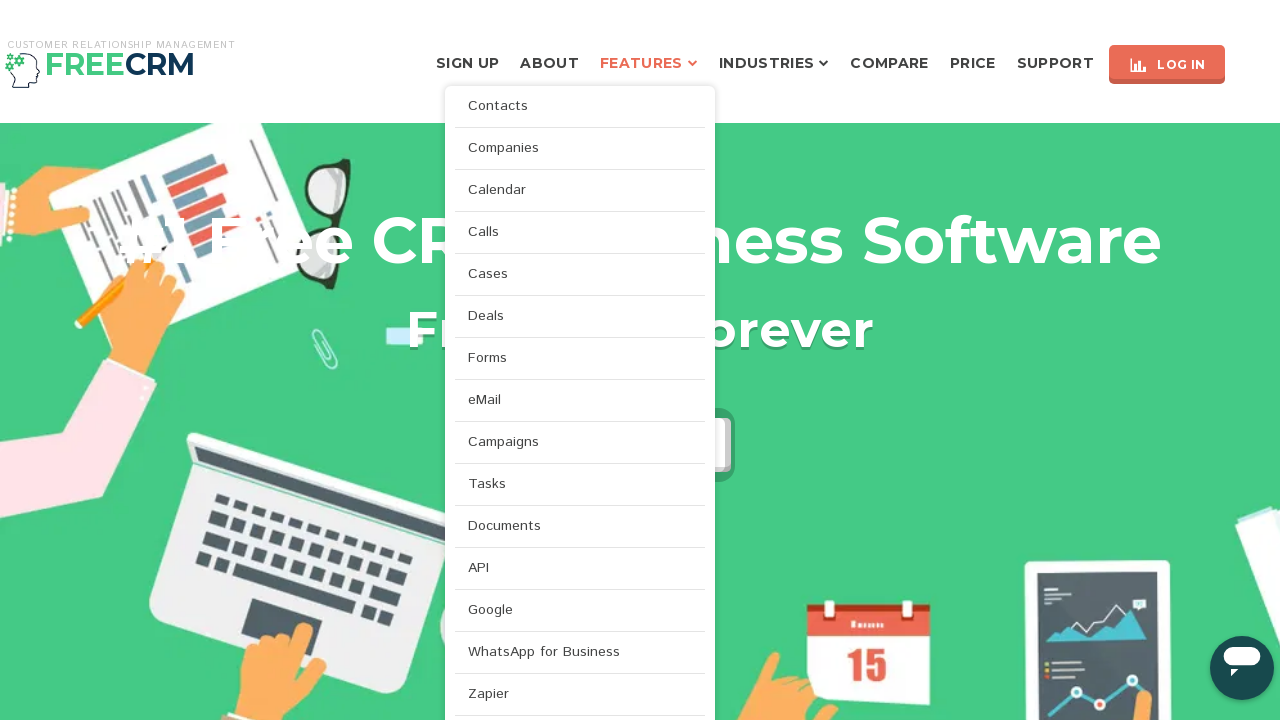

Navigated back to home page again using browser back button
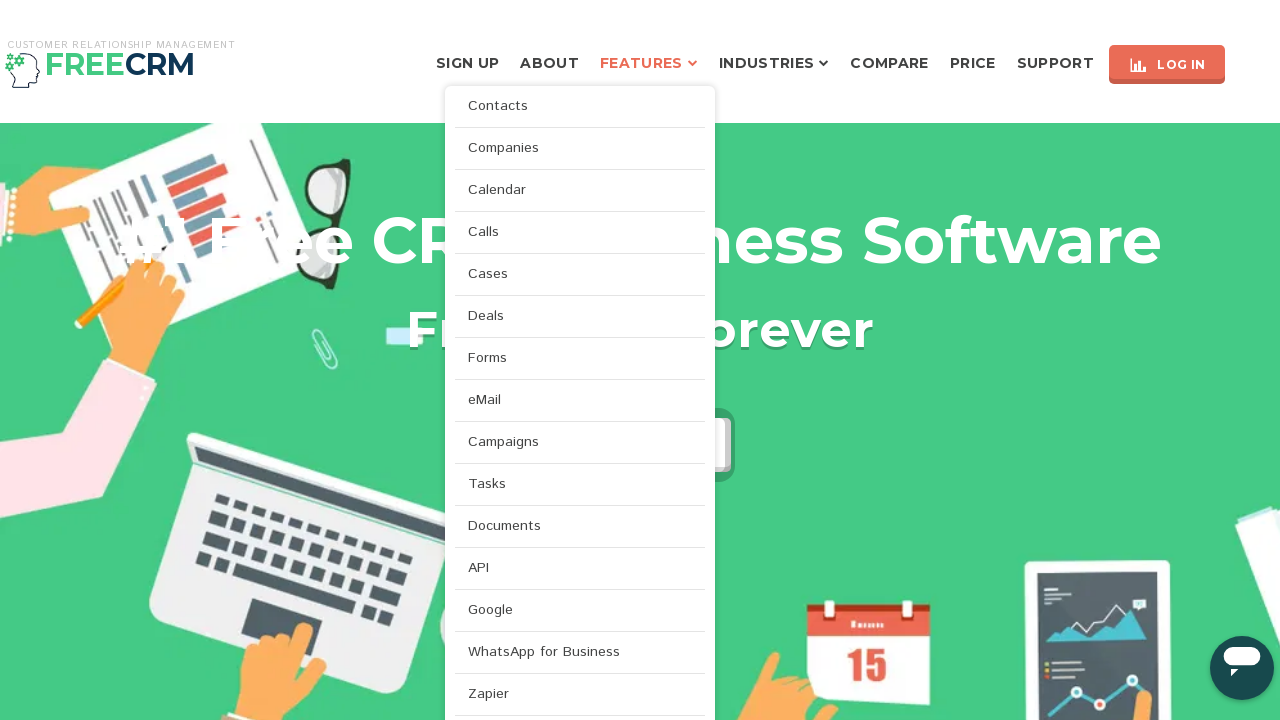

Waited for home page to load after second back navigation
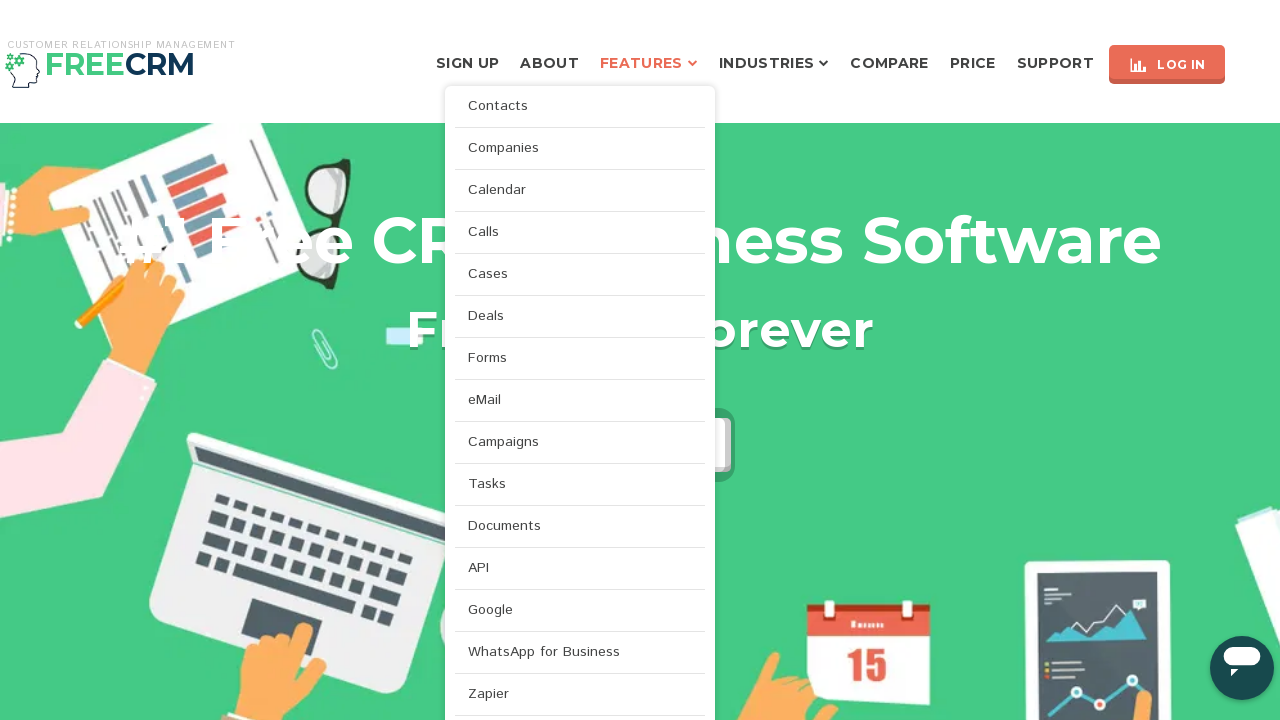

Refreshed the current page
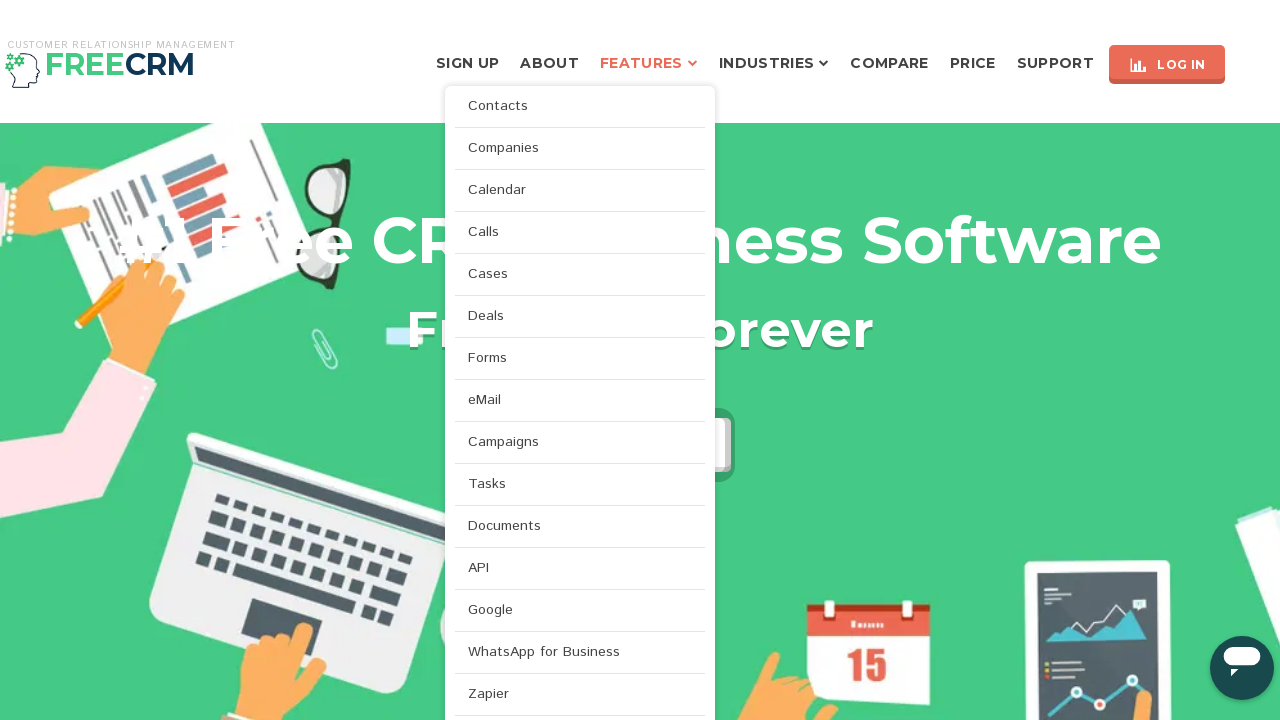

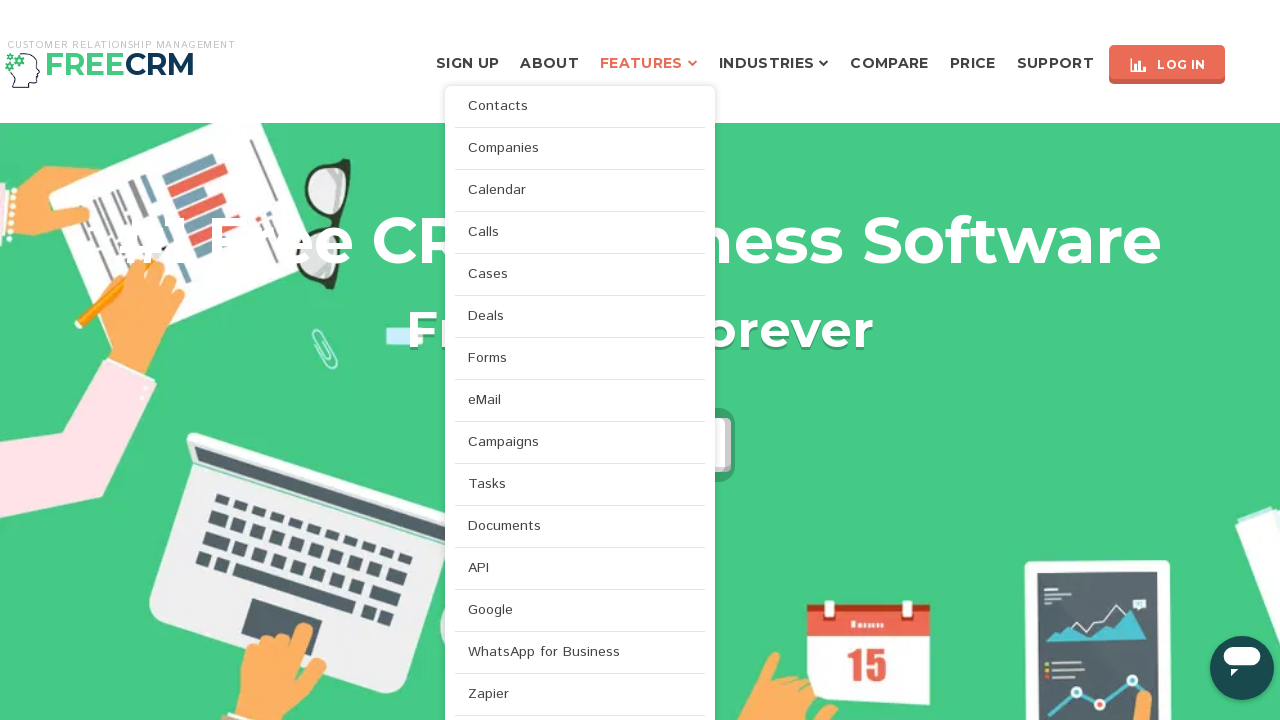